Tests alert popup functionality by clicking an alert button and accepting the browser alert dialog that appears

Starting URL: https://practice-automation.com/popups/

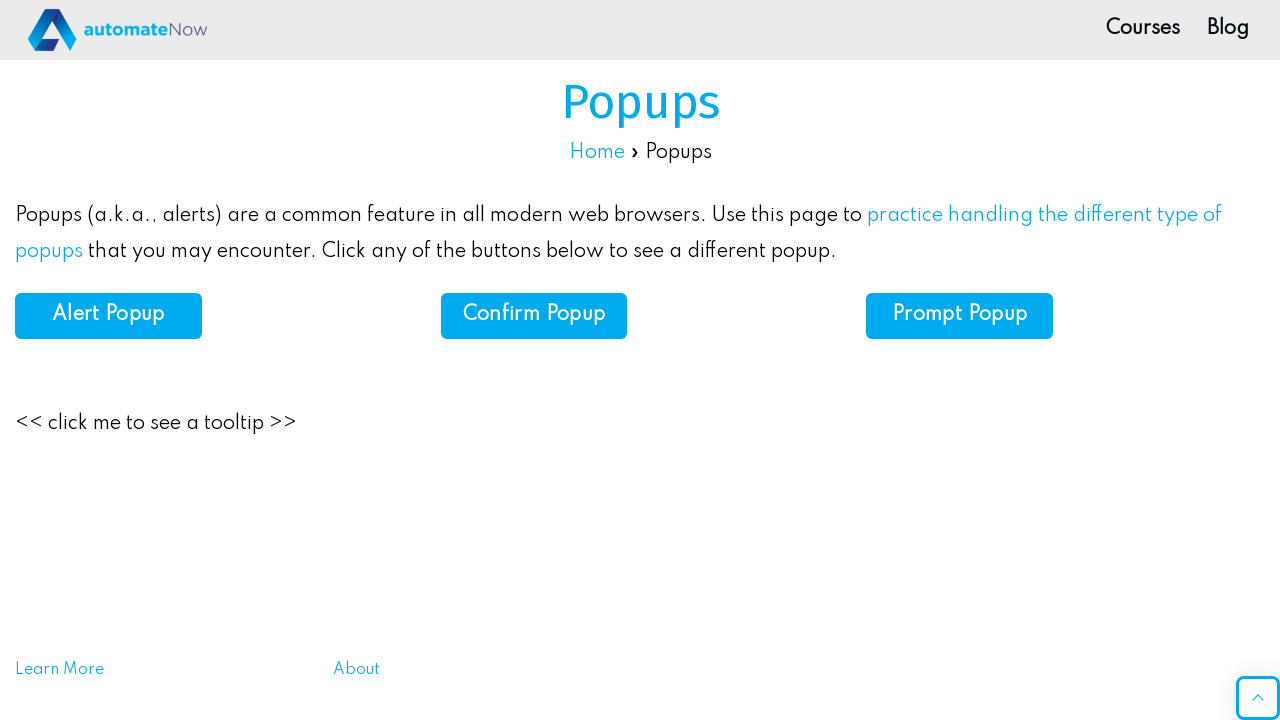

Set up dialog handler to accept browser alerts
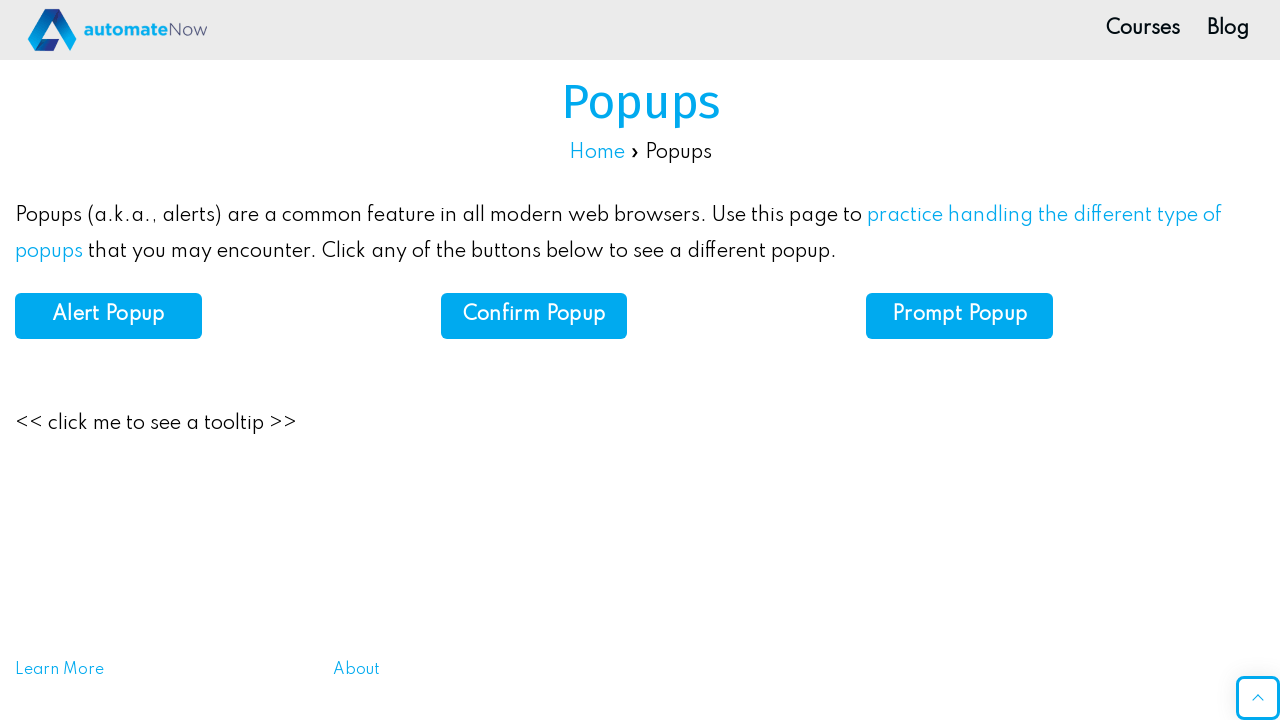

Clicked alert button to trigger browser alert dialog at (108, 316) on #alert
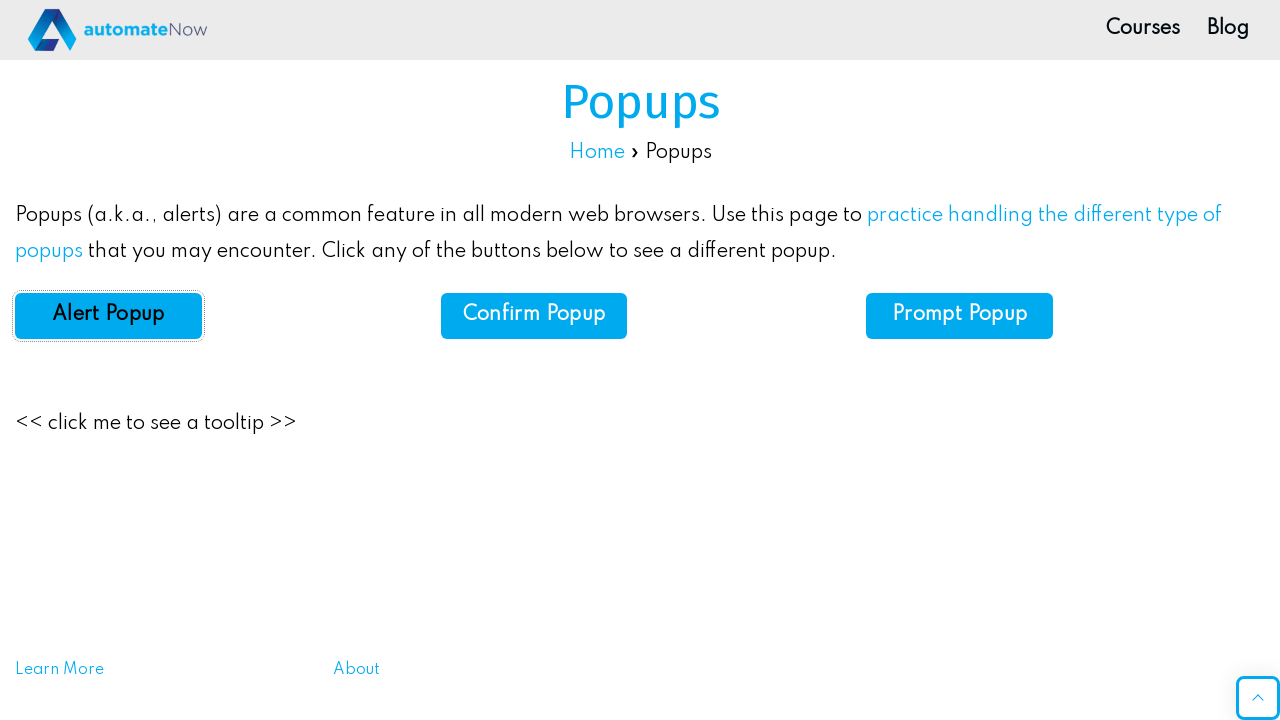

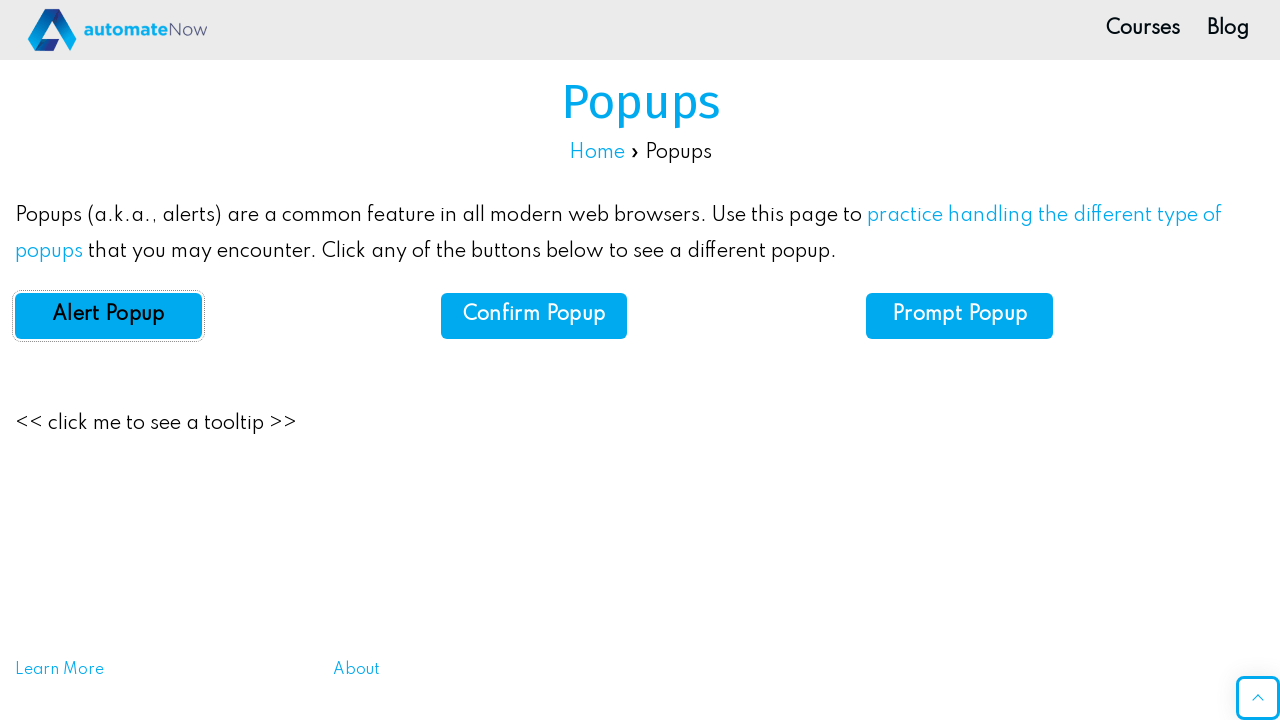